Tests navigation by clicking the "A/B Testing" link, verifying the destination page title, navigating back, and verifying the original page title.

Starting URL: https://practice.cydeo.com

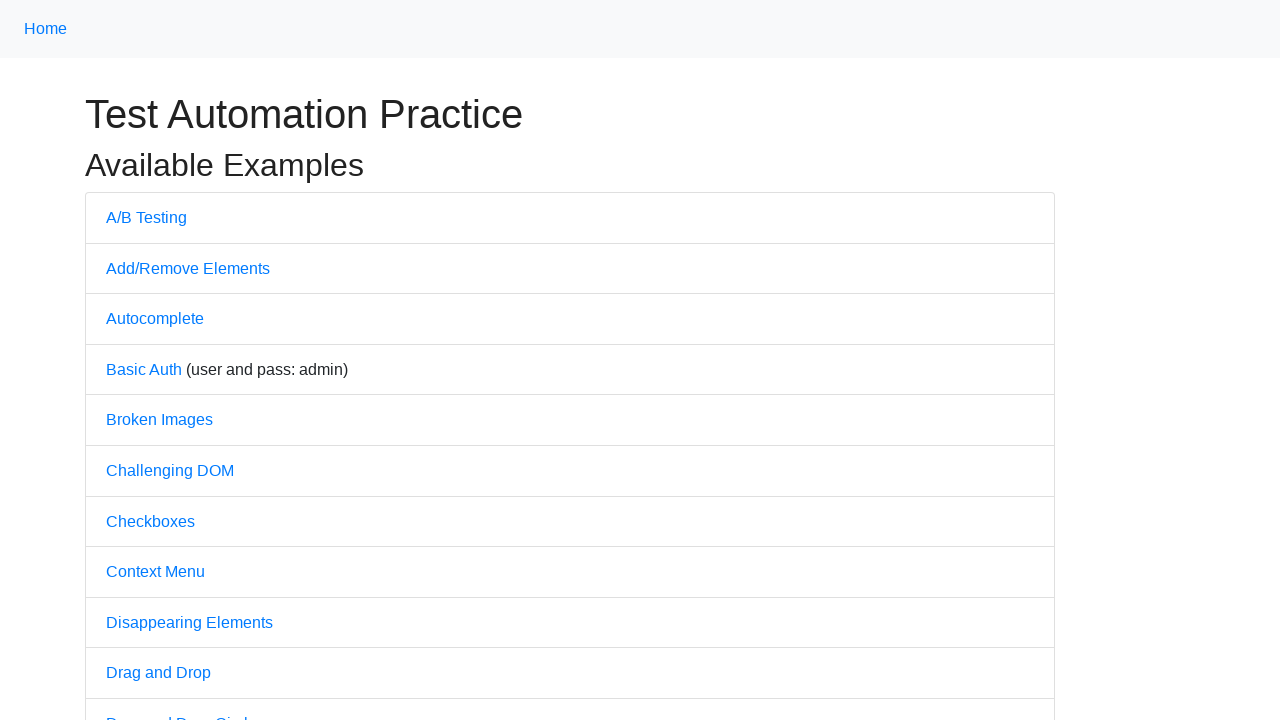

Clicked on 'A/B Testing' link at (146, 217) on a:text('A/B Testing')
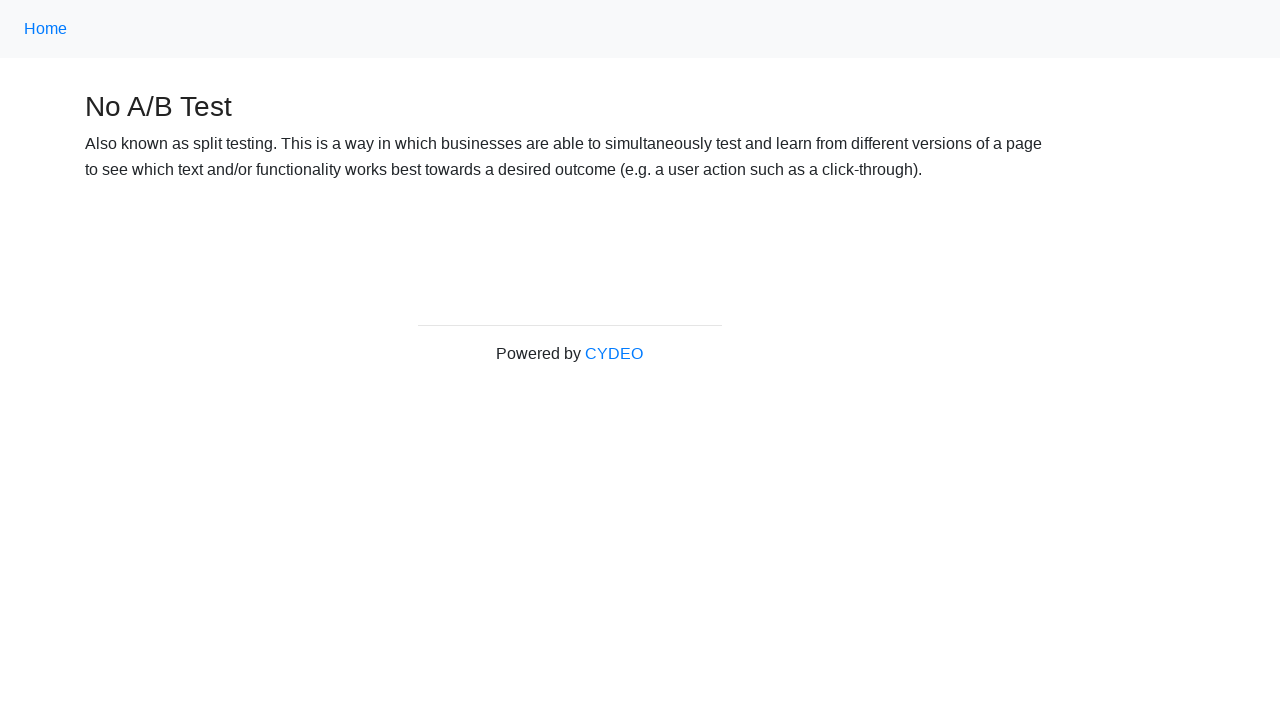

A/B Testing page loaded
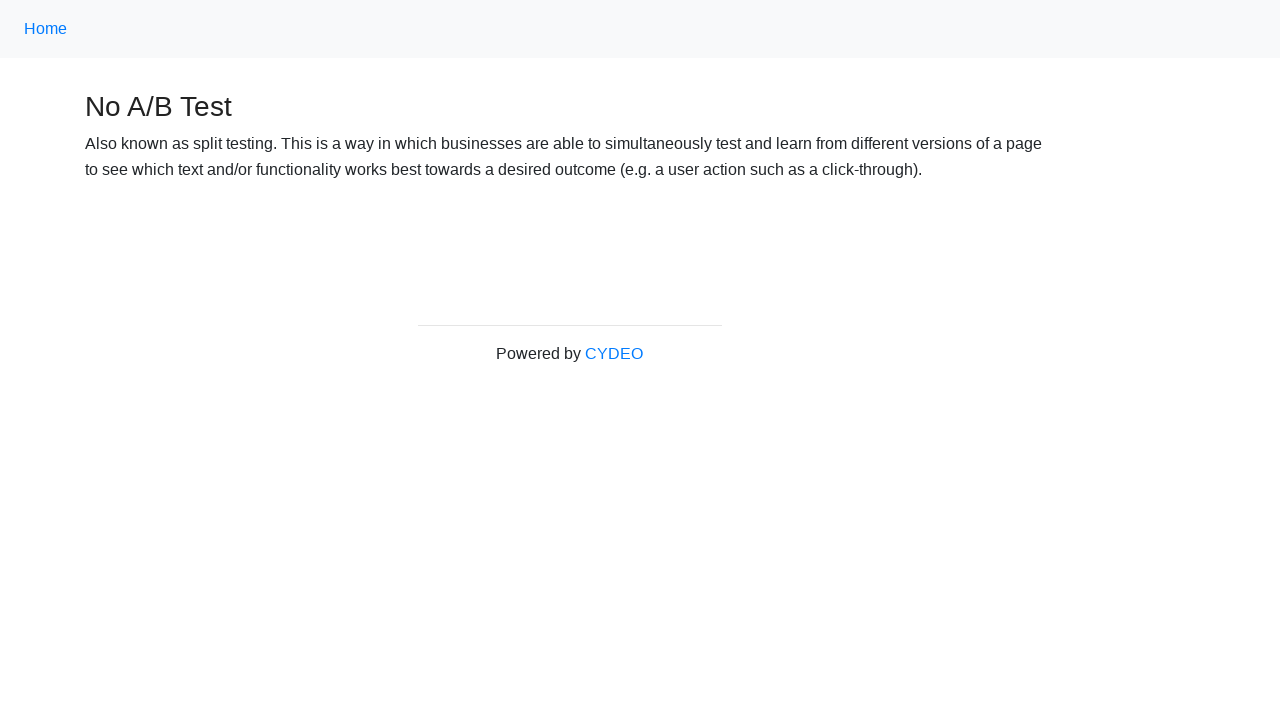

Verified page title is 'No A/B Test'
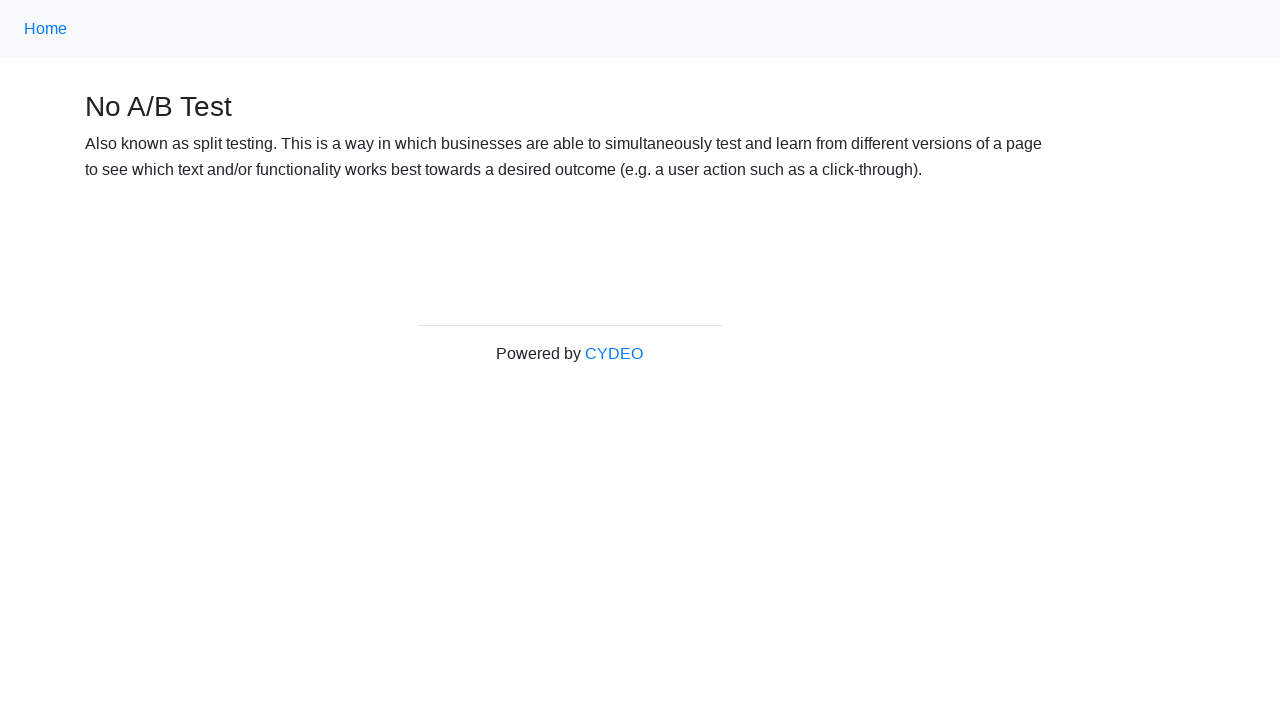

Navigated back to previous page
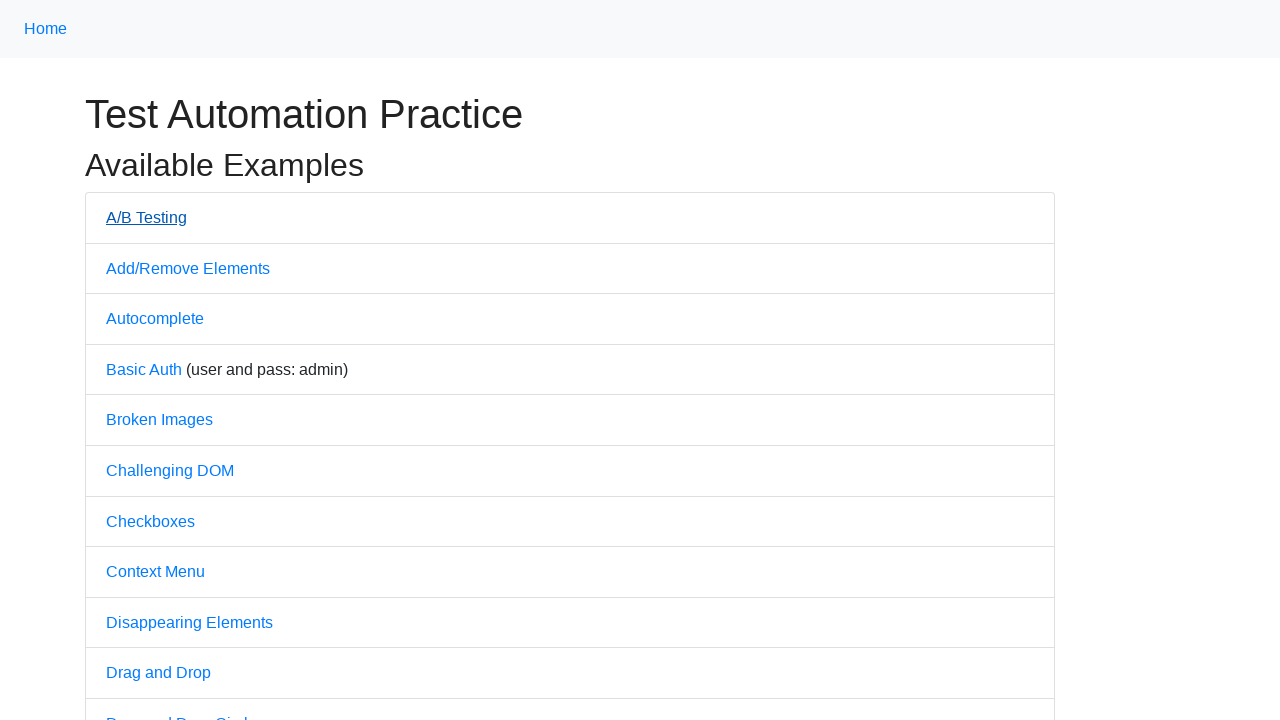

Original page loaded after navigation back
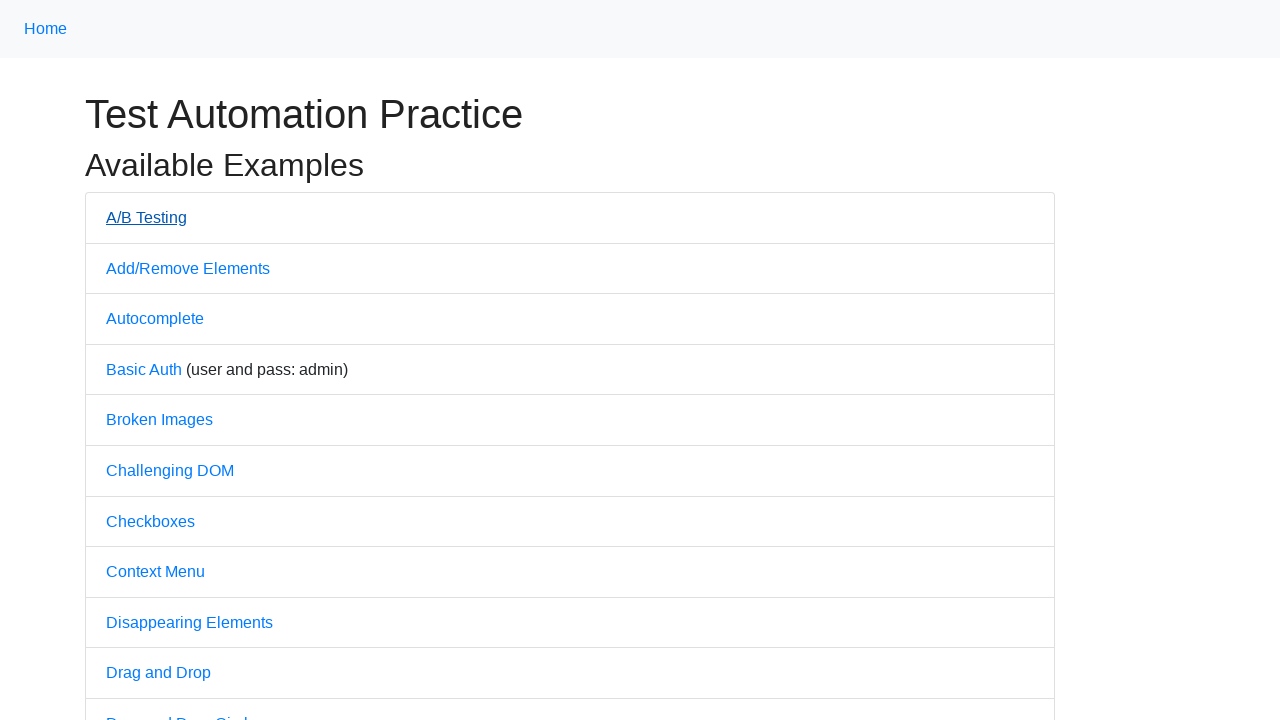

Verified original page title is 'Practice'
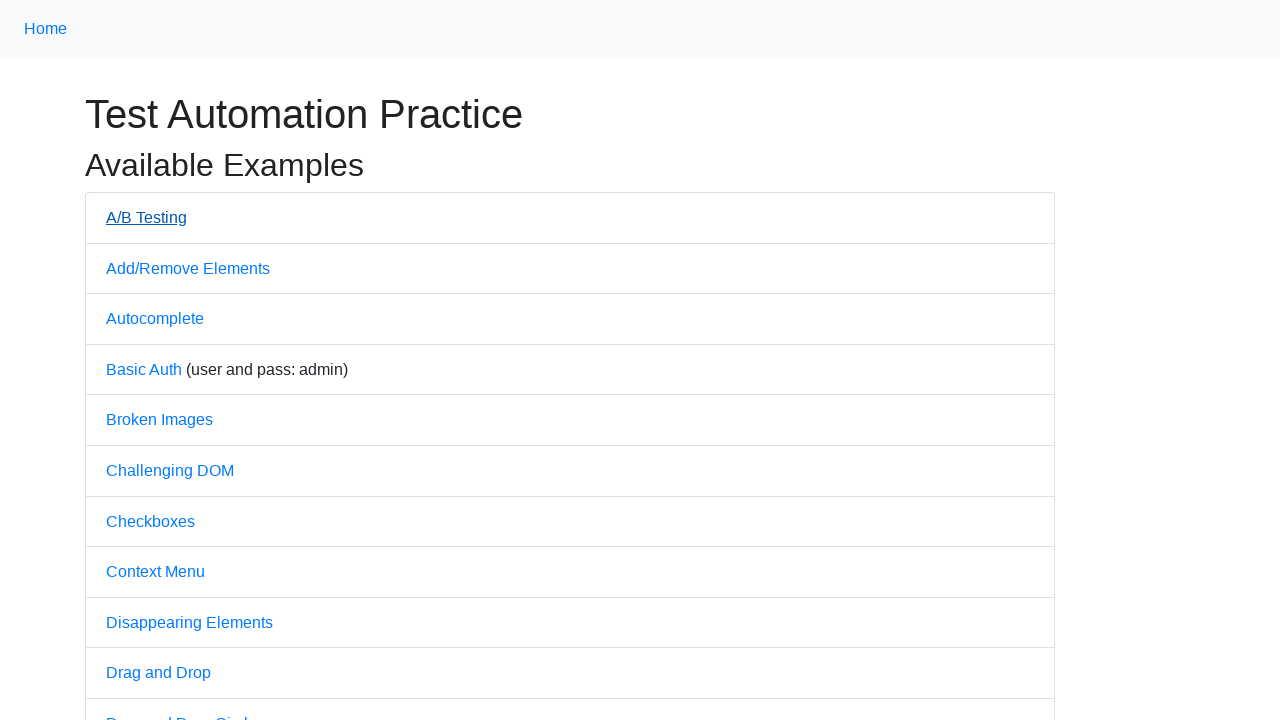

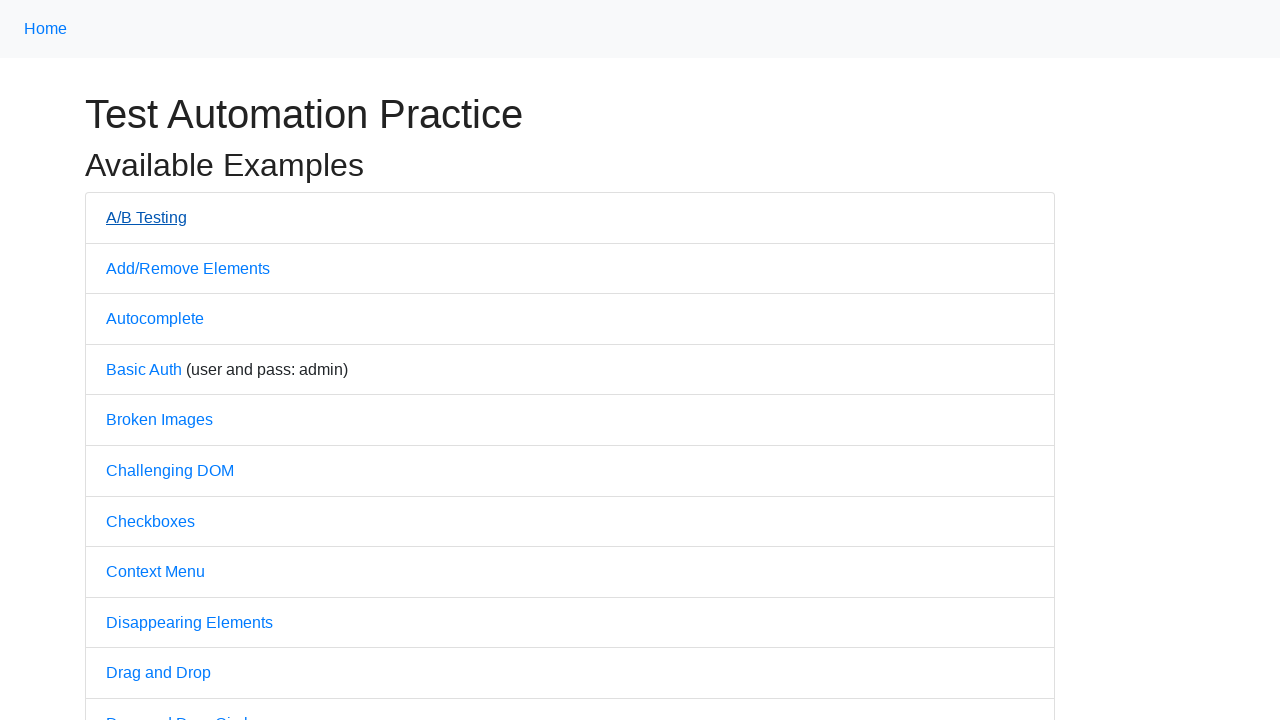